Tests radio button interaction by selecting different radio button options

Starting URL: https://www.w3schools.com/howto/howto_css_custom_checkbox.asp

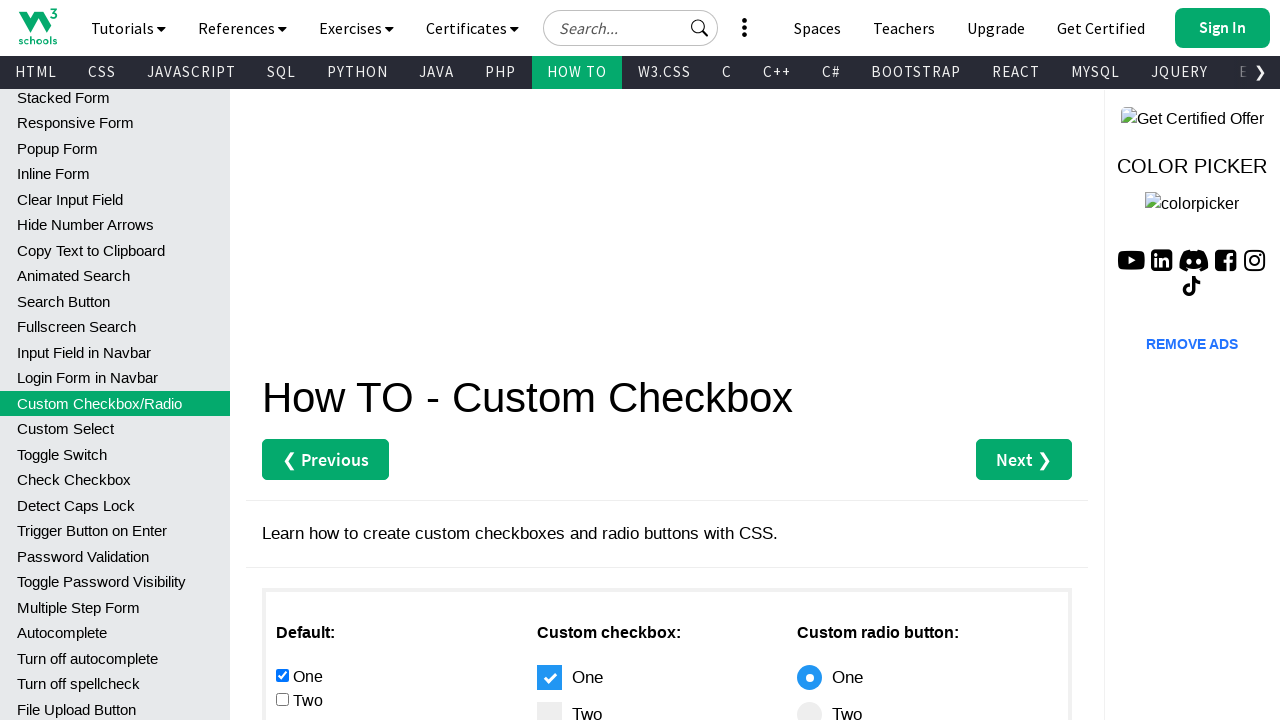

Waited for page to load
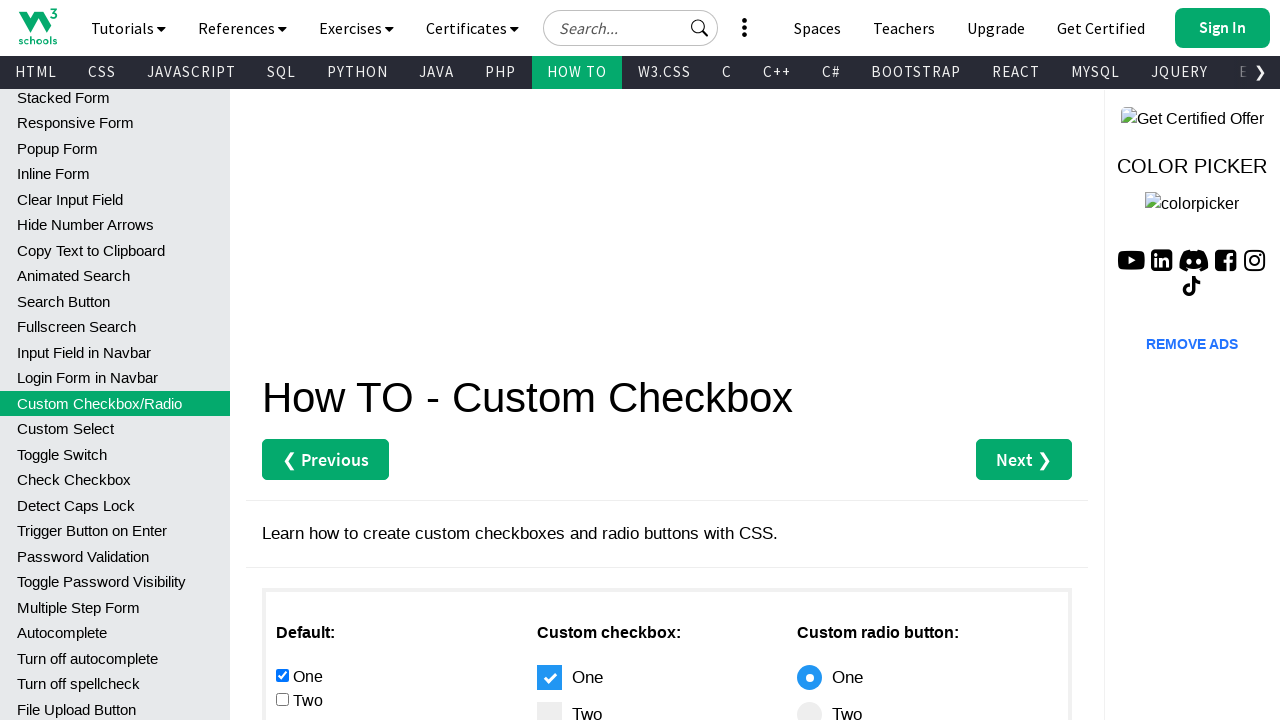

Clicked first radio button at (282, 360) on xpath=//*[@id='main']/div[3]/div[1]/input[4]
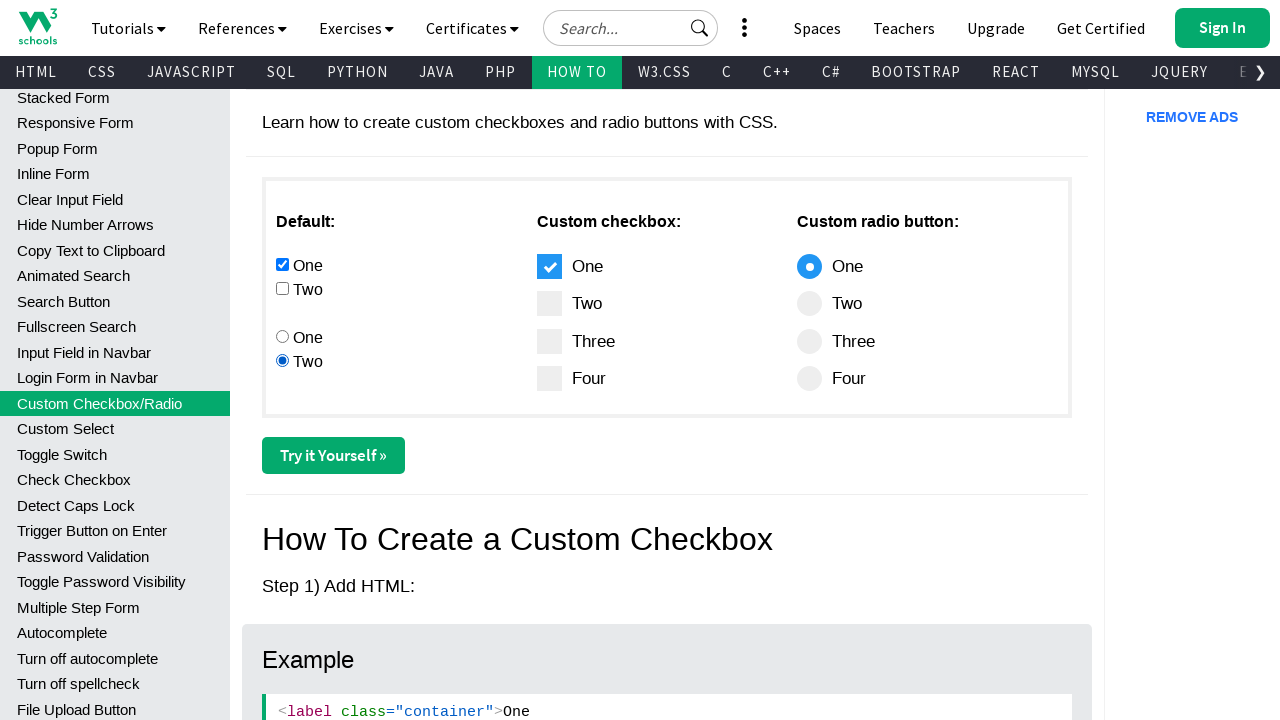

Waited after selecting first radio button
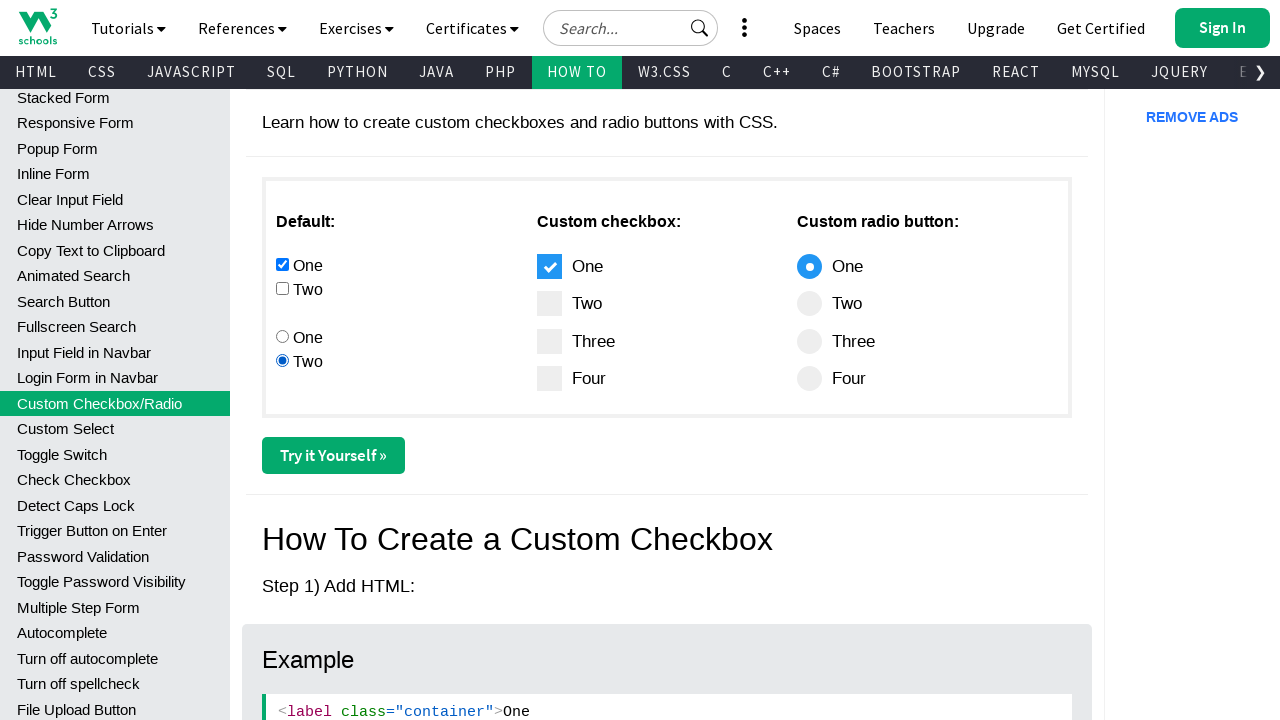

Clicked second radio button at (282, 336) on xpath=//*[@id='main']/div[3]/div[1]/input[3]
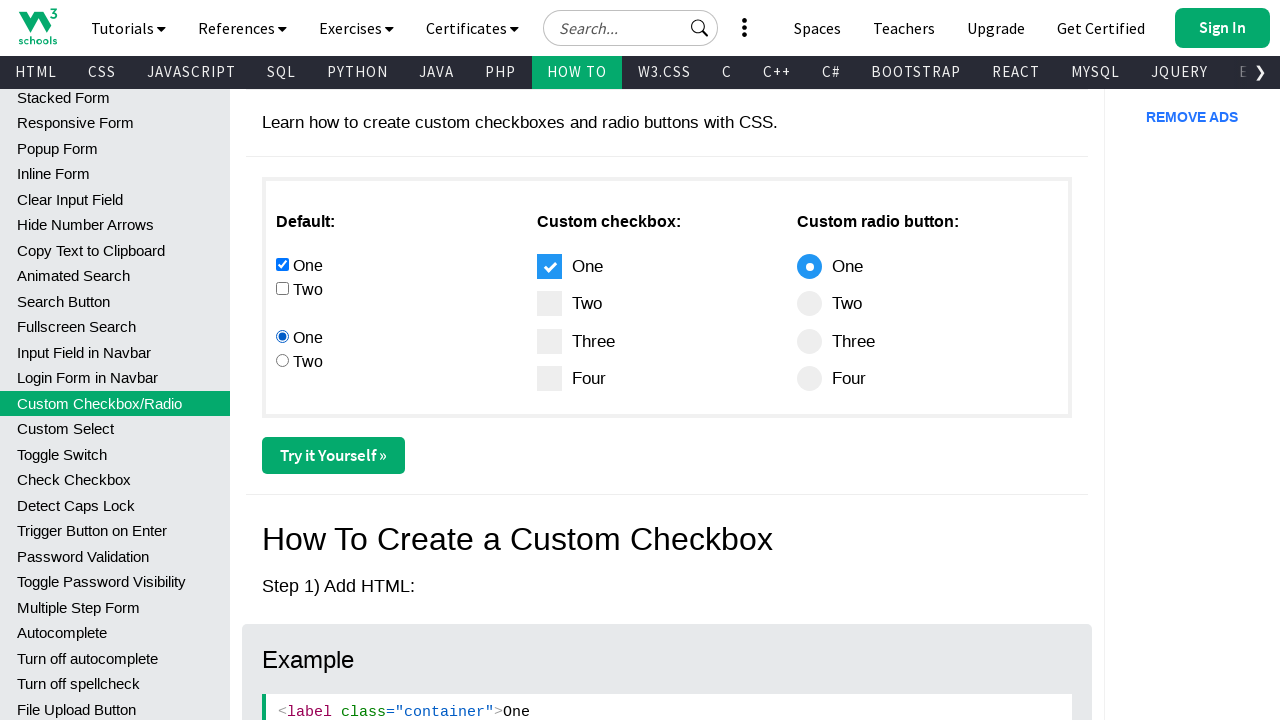

Waited after selecting second radio button
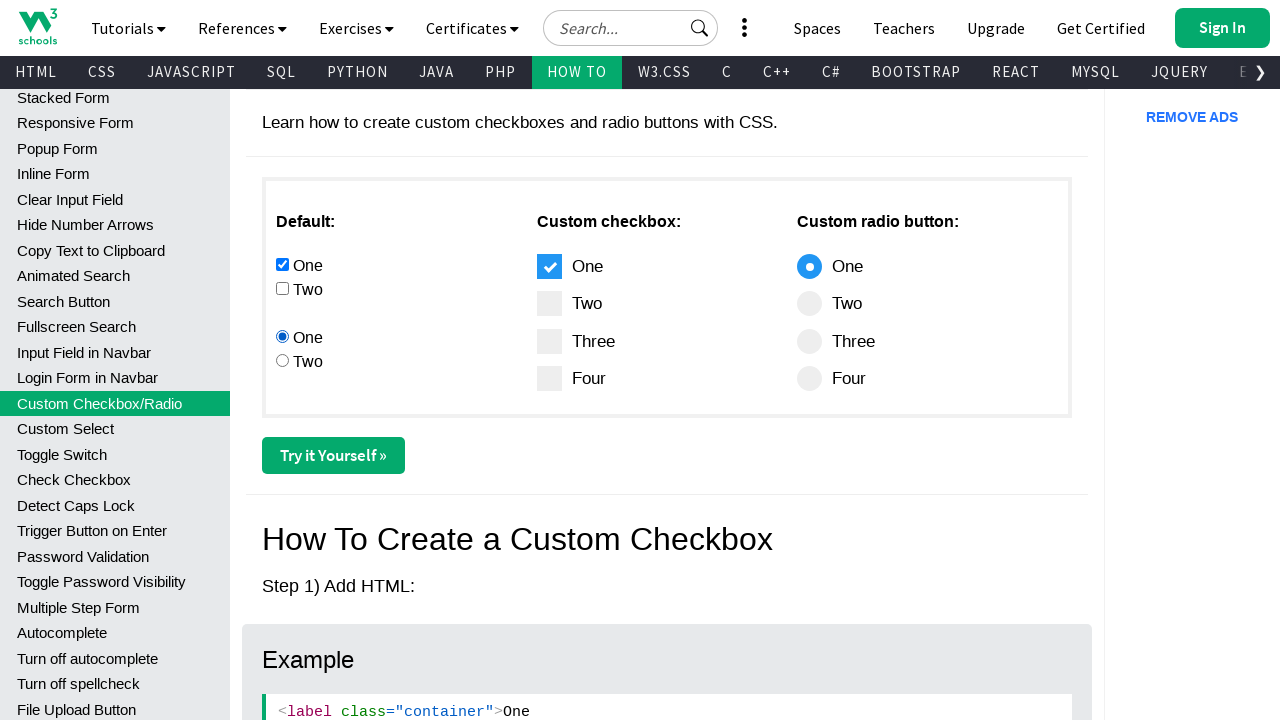

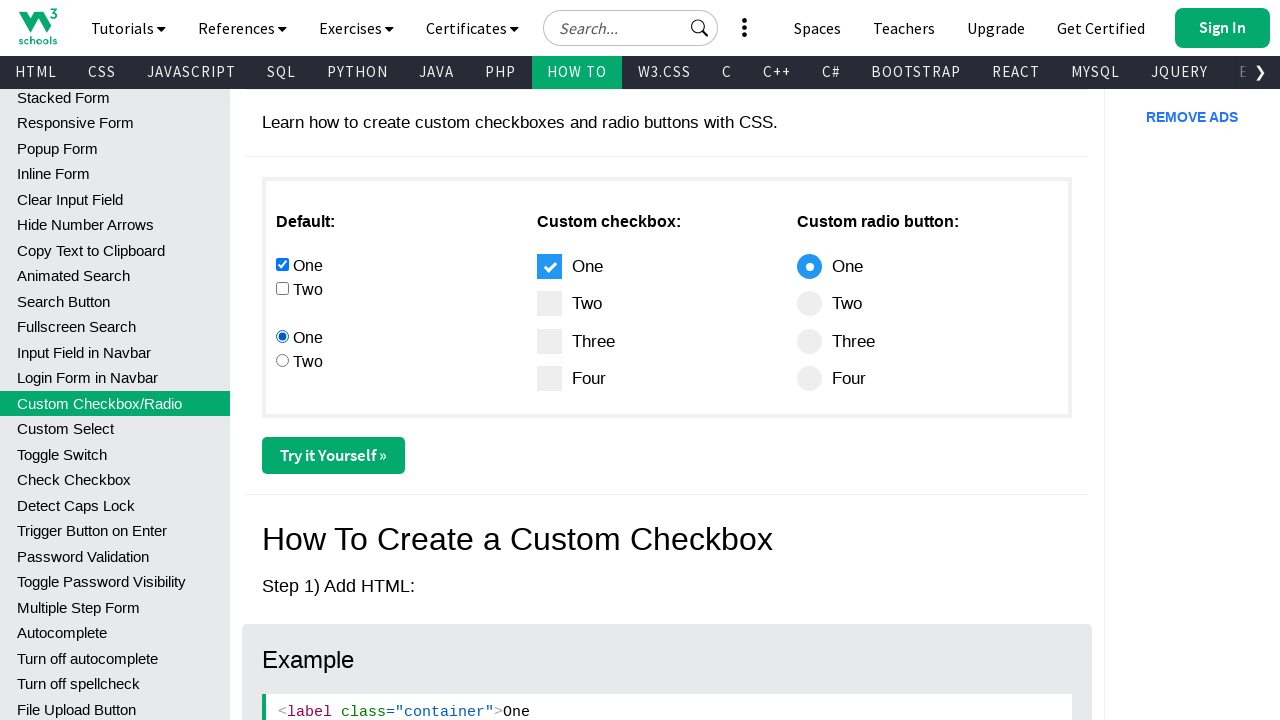